Tests the resizable widget functionality by dragging the resize handle to expand the widget by 80 pixels in both directions

Starting URL: https://demoqa.com/resizable/

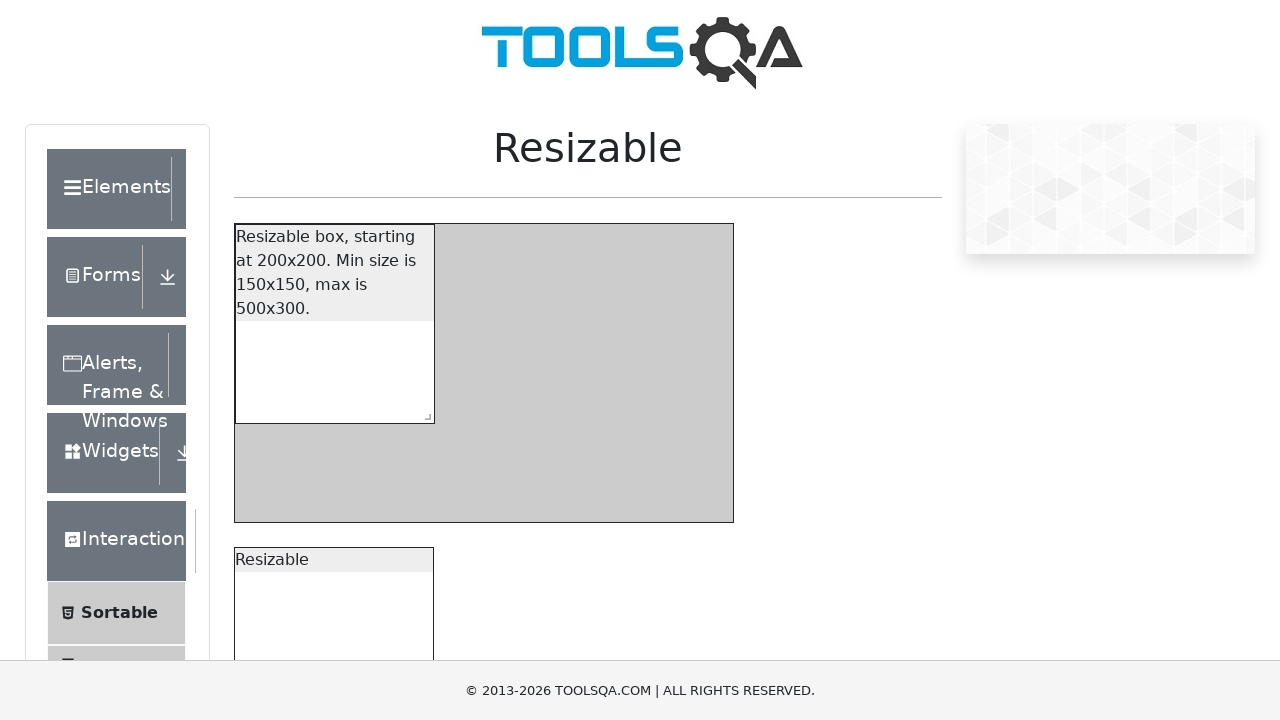

Waited for resizable widget element to be visible
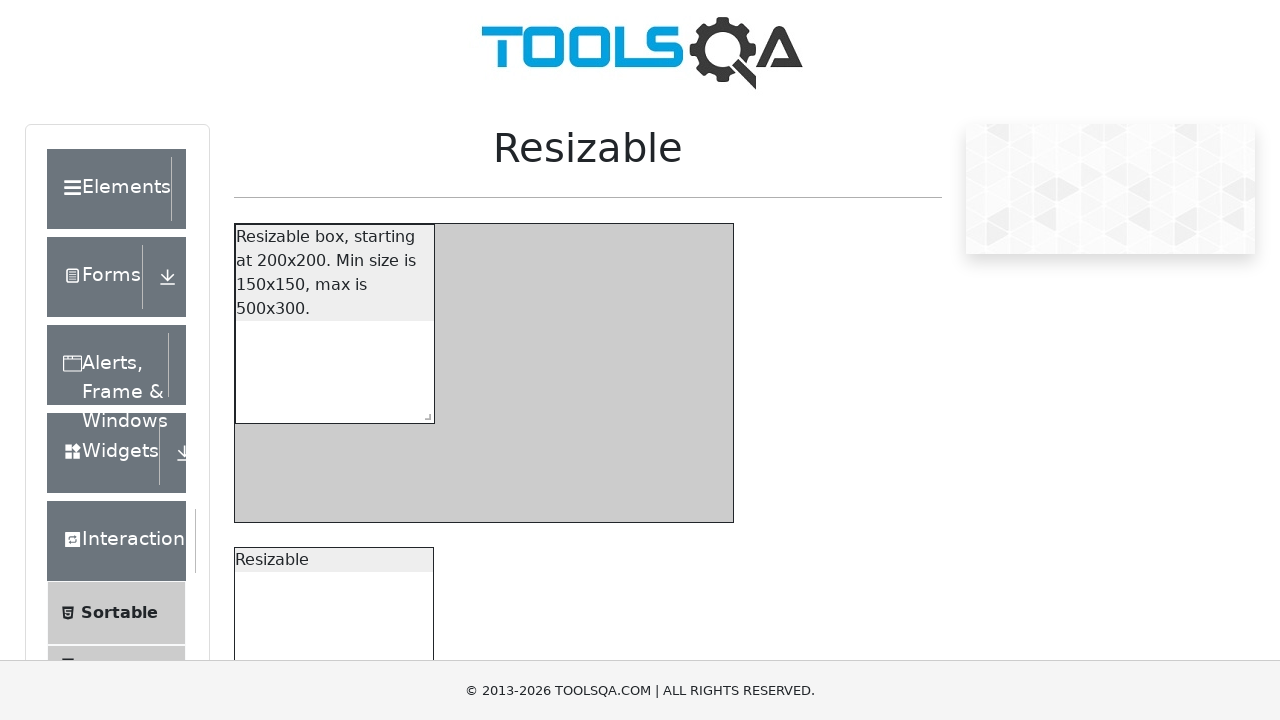

Located the resize handle in bottom-right corner
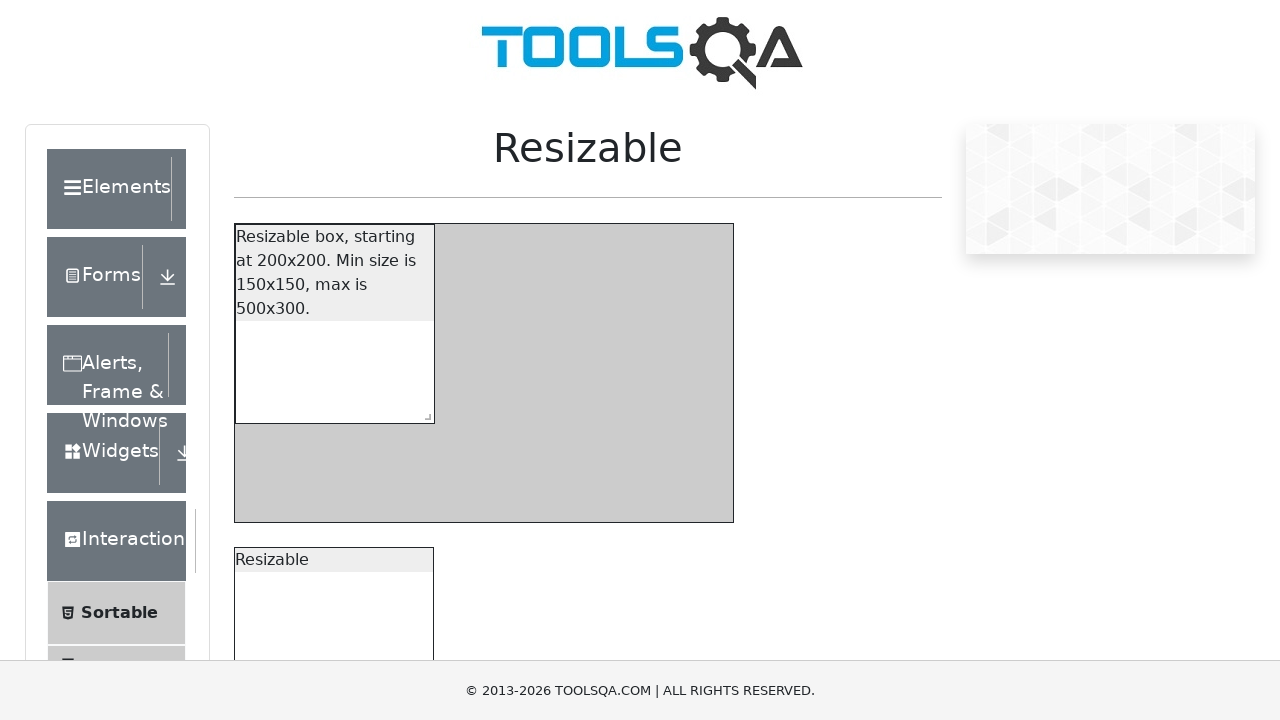

Retrieved bounding box coordinates of resize handle
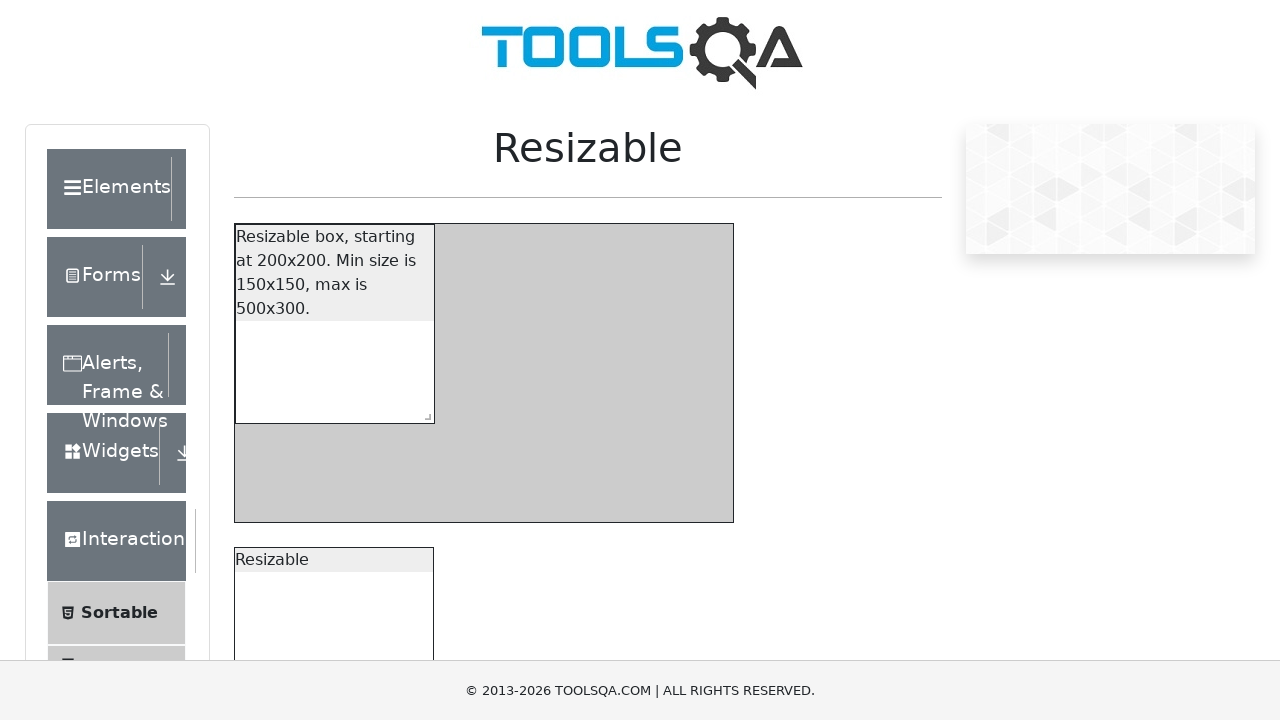

Moved mouse to center of resize handle at (424, 413)
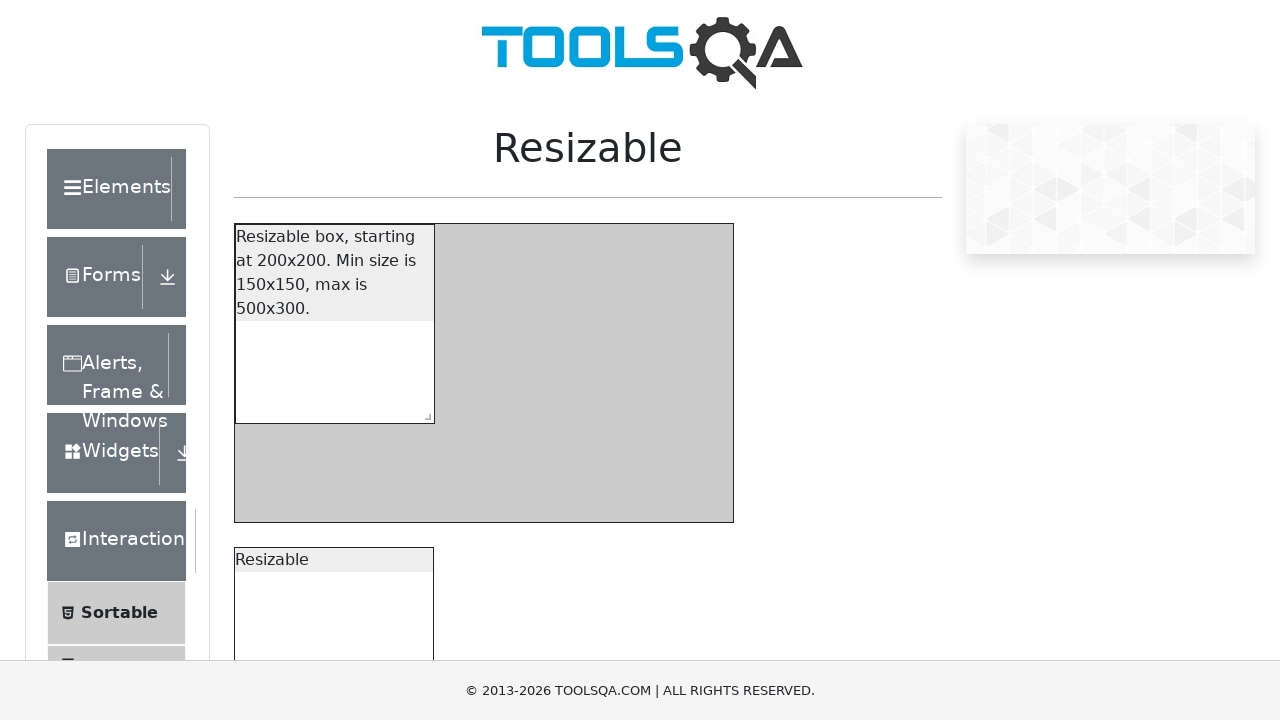

Pressed mouse button down to start drag at (424, 413)
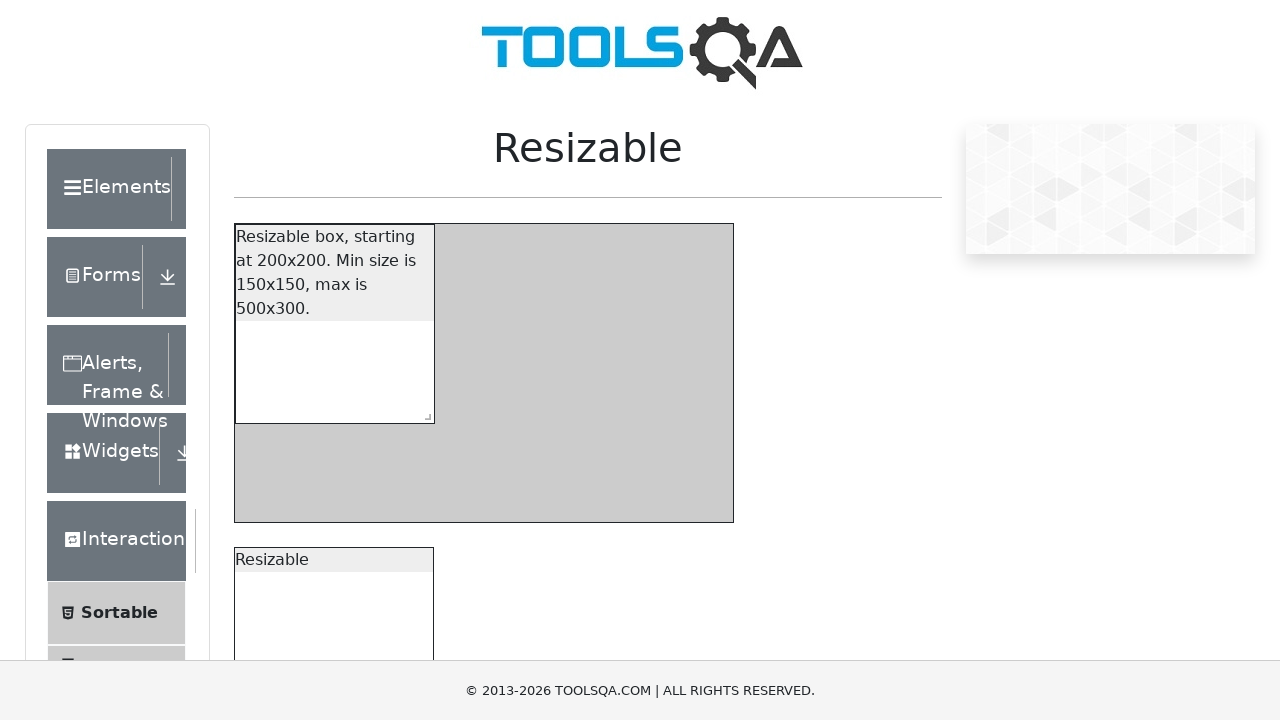

Dragged resize handle 80 pixels right and 80 pixels down at (504, 493)
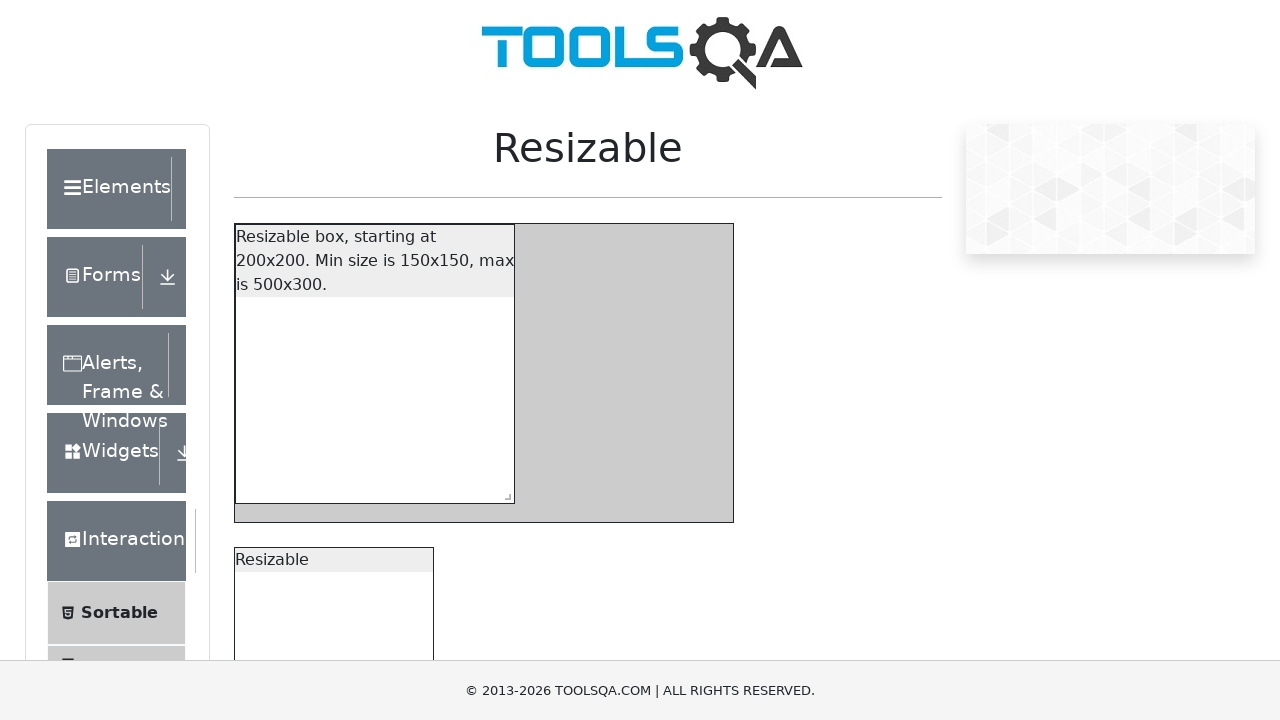

Released mouse button to complete resize operation at (504, 493)
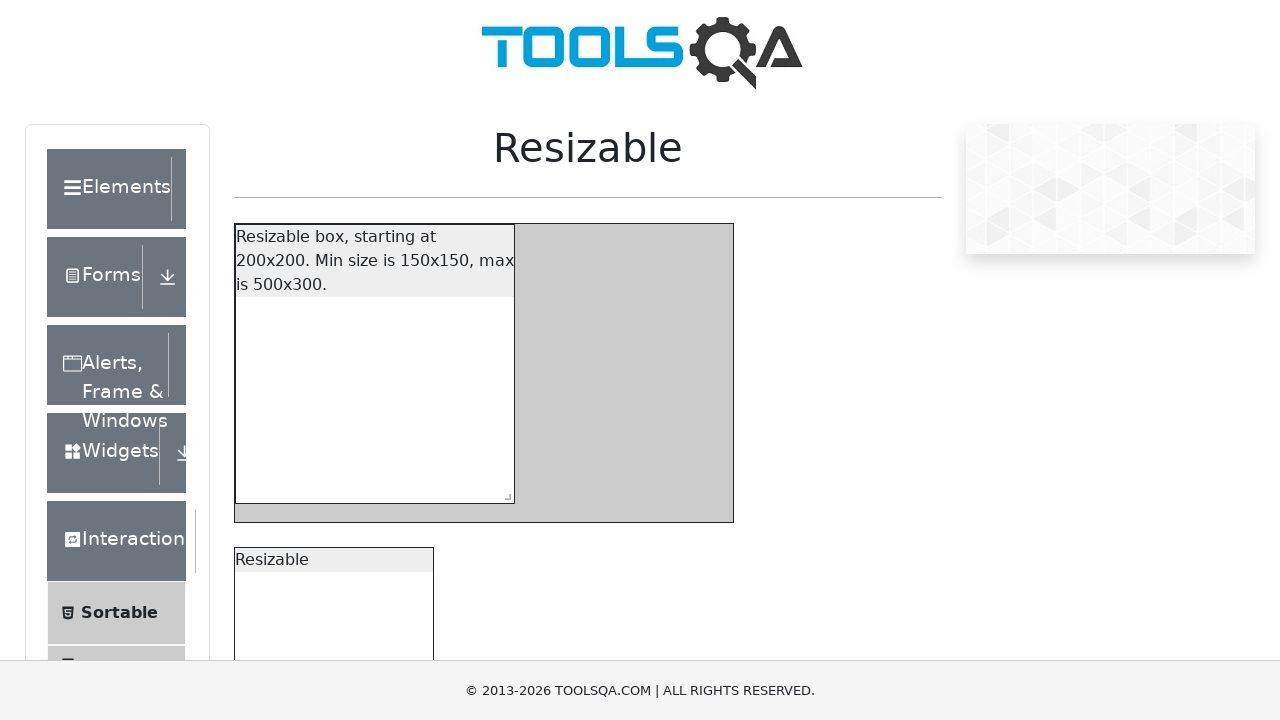

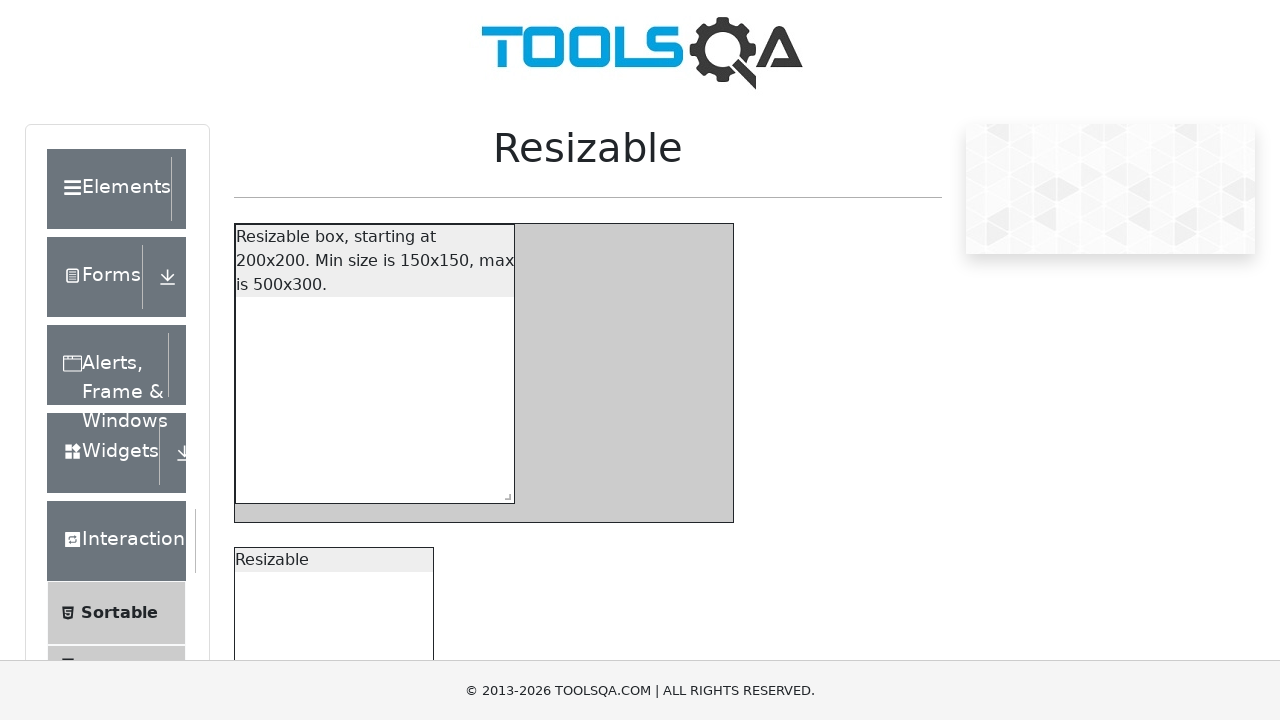